Tests dropdown selection functionality by selecting options using different methods (by index, visible text, and value) and verifying the selection

Starting URL: https://www.letskodeit.com/practice

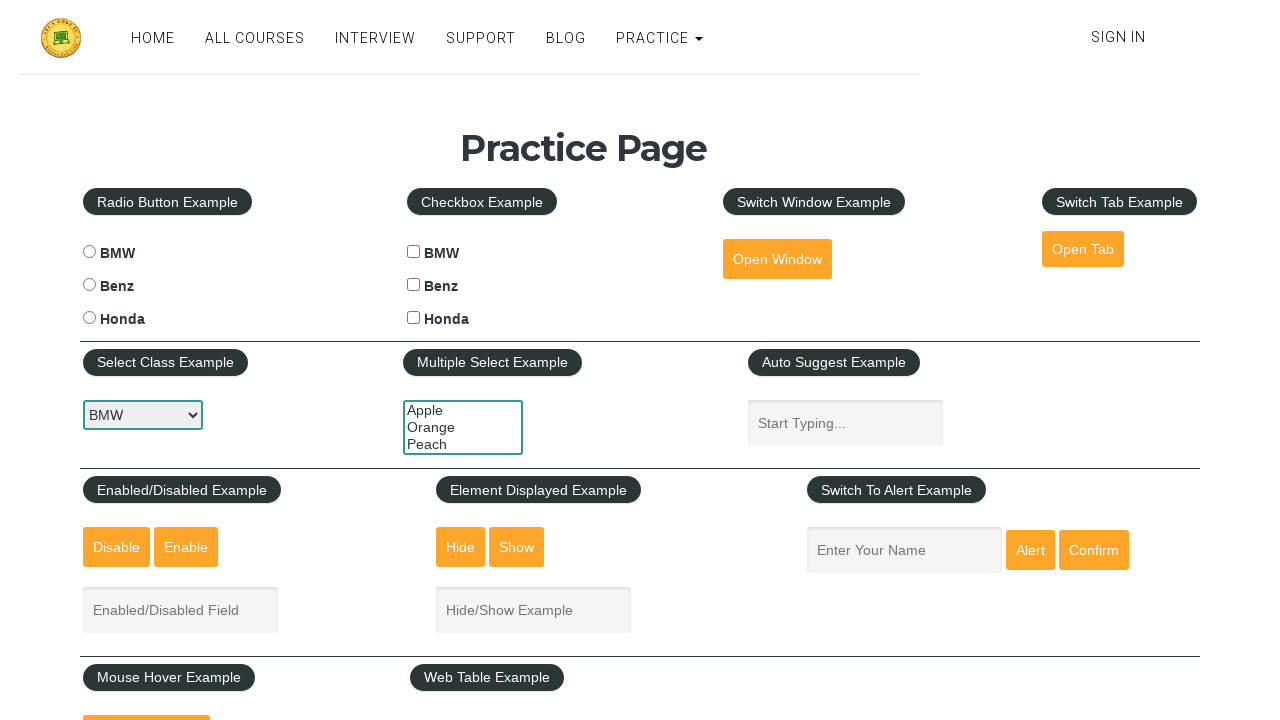

Waited for dropdown with id 'carselect' to be present
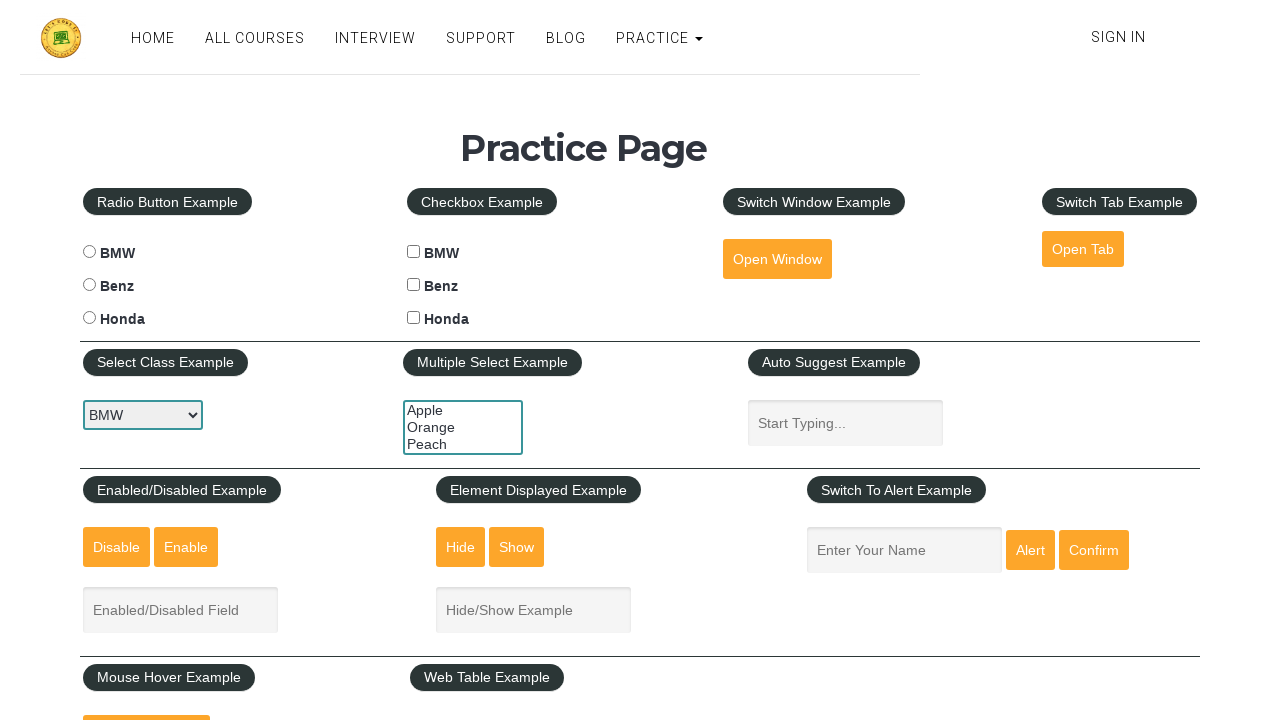

Located dropdown element with id 'carselect'
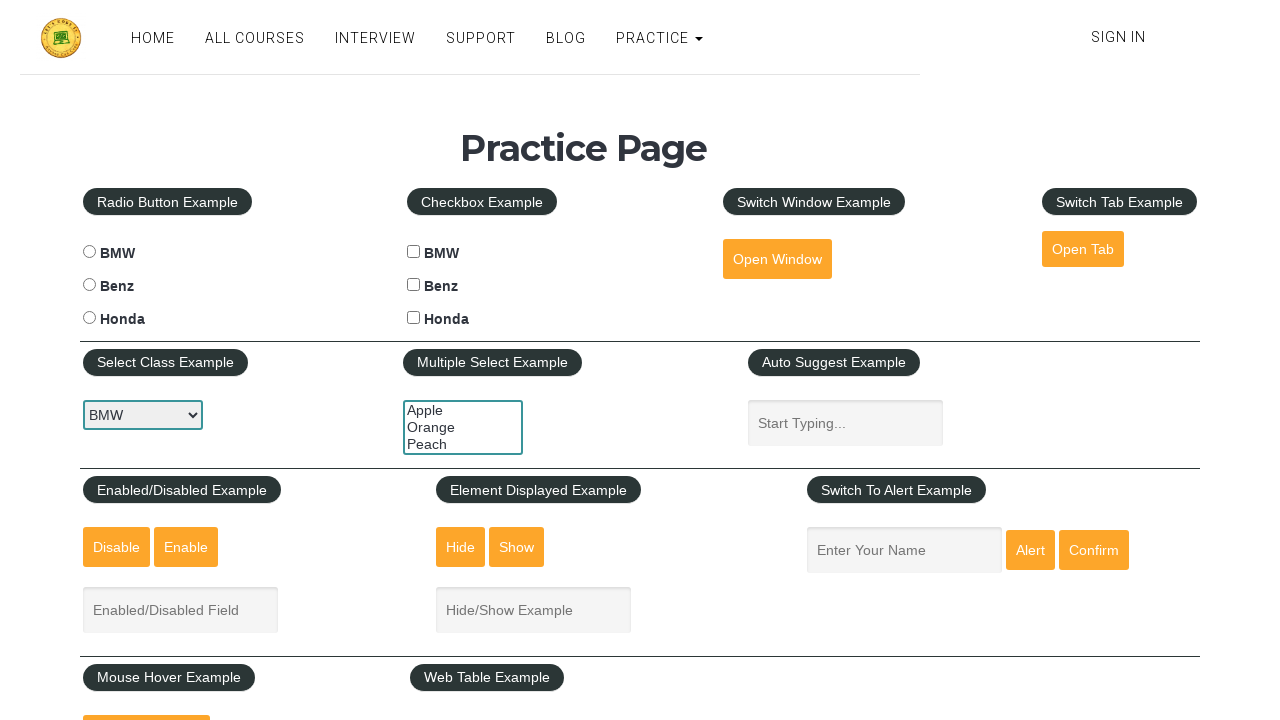

Retrieved all 3 options from dropdown
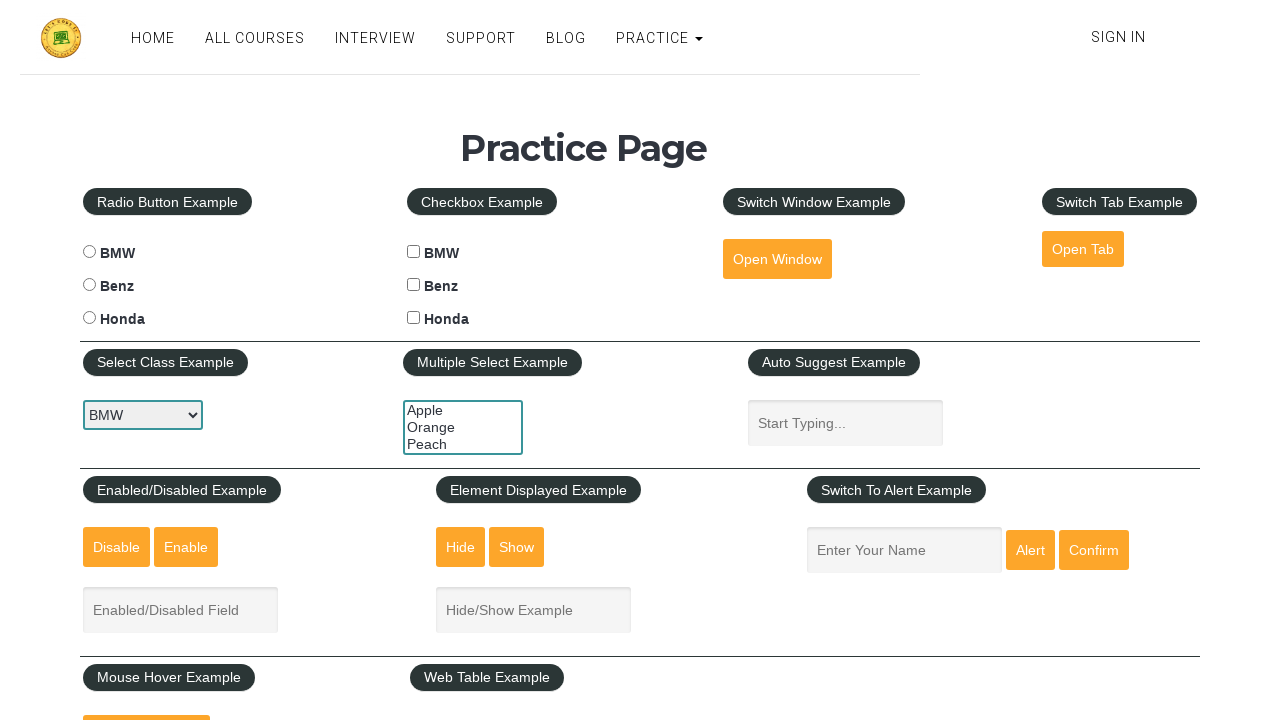

Selected option at index 0 from dropdown on select#carselect
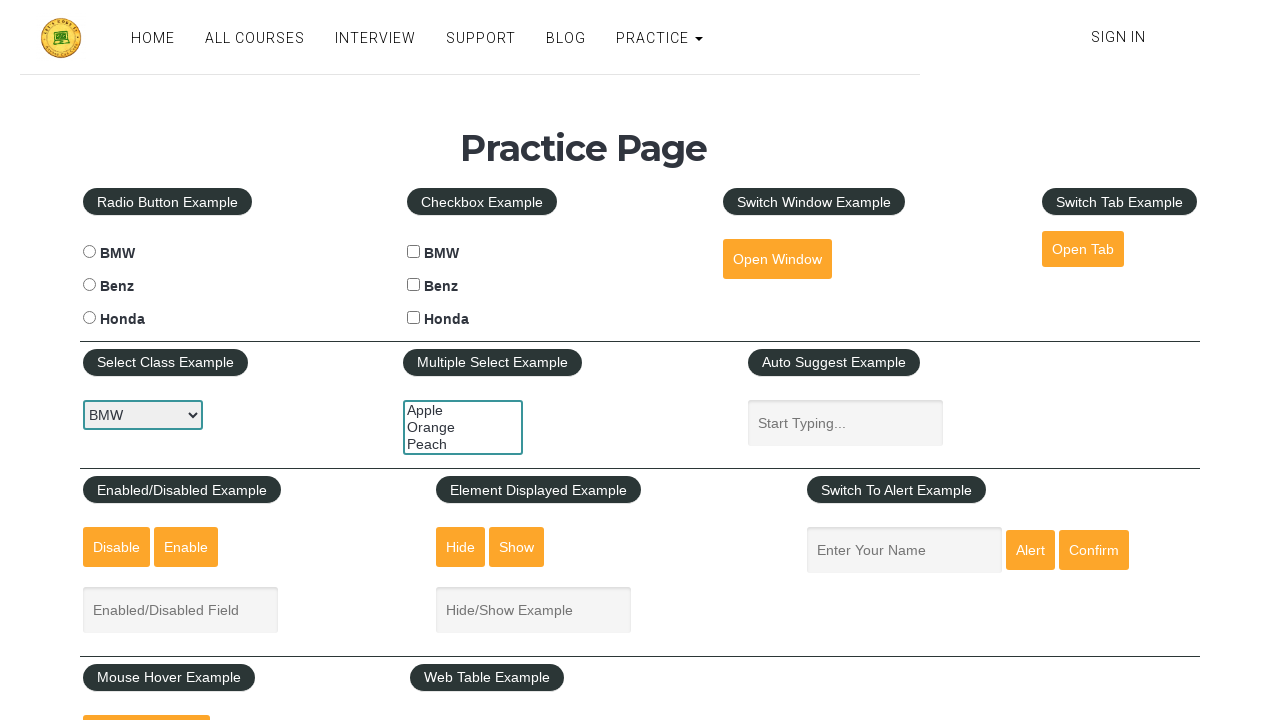

Selected option at index 1 from dropdown on select#carselect
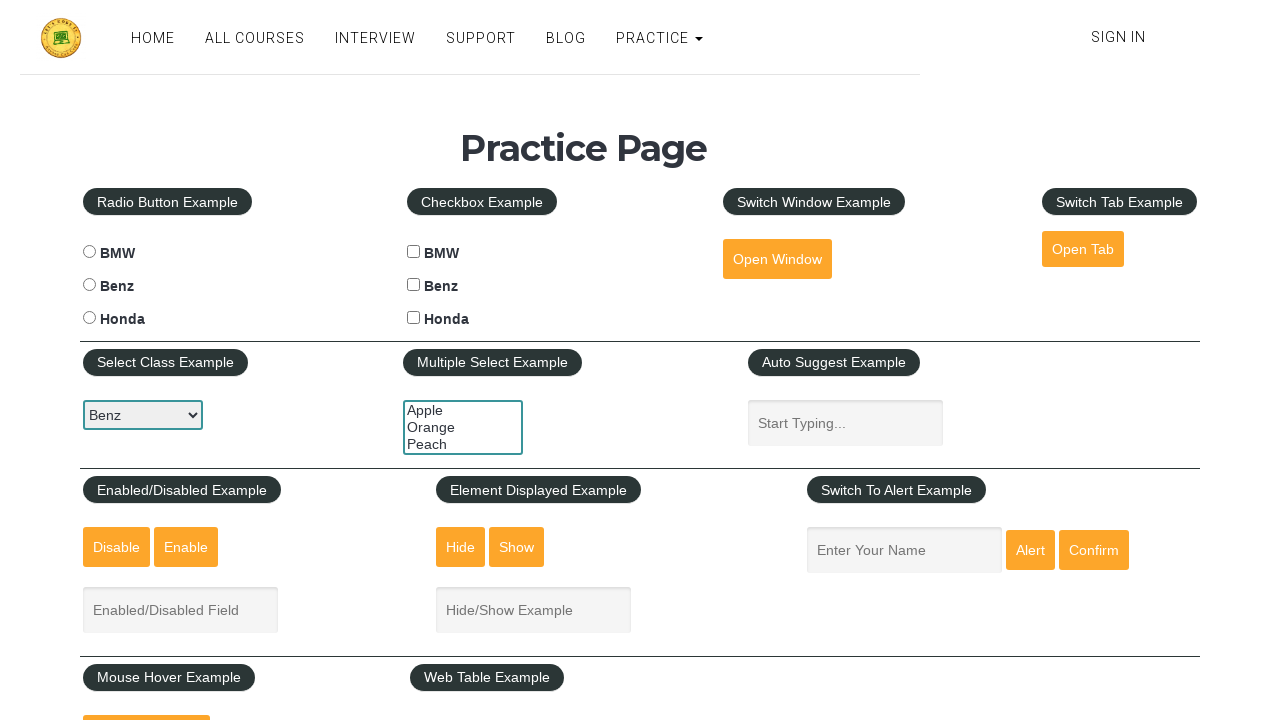

Selected option at index 2 from dropdown on select#carselect
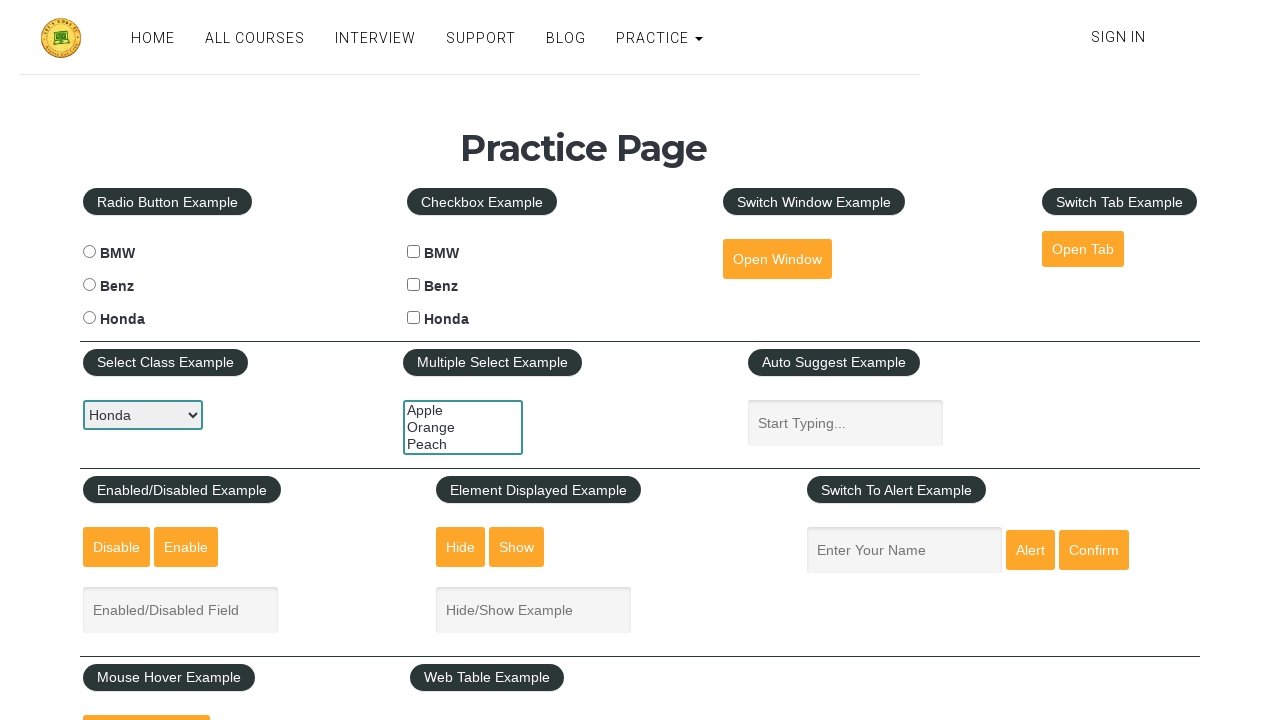

Extracted text content from all 3 options
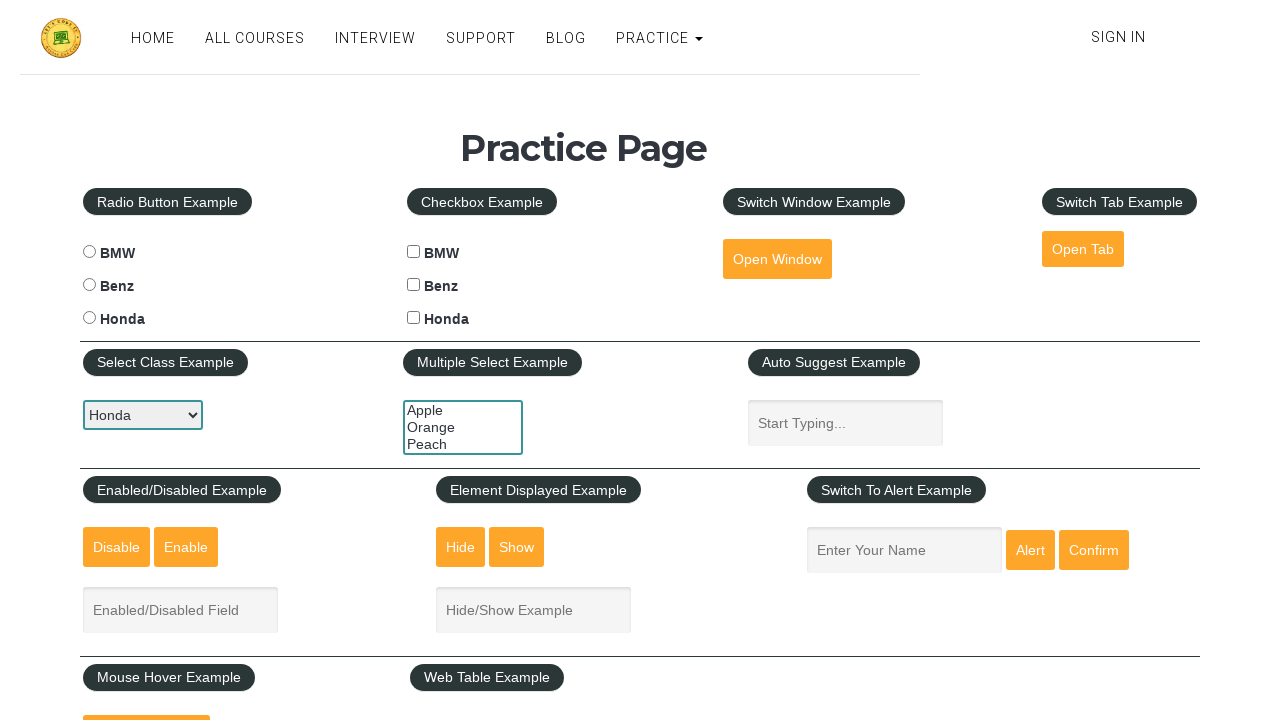

Selected option by visible text 'BMW' on select#carselect
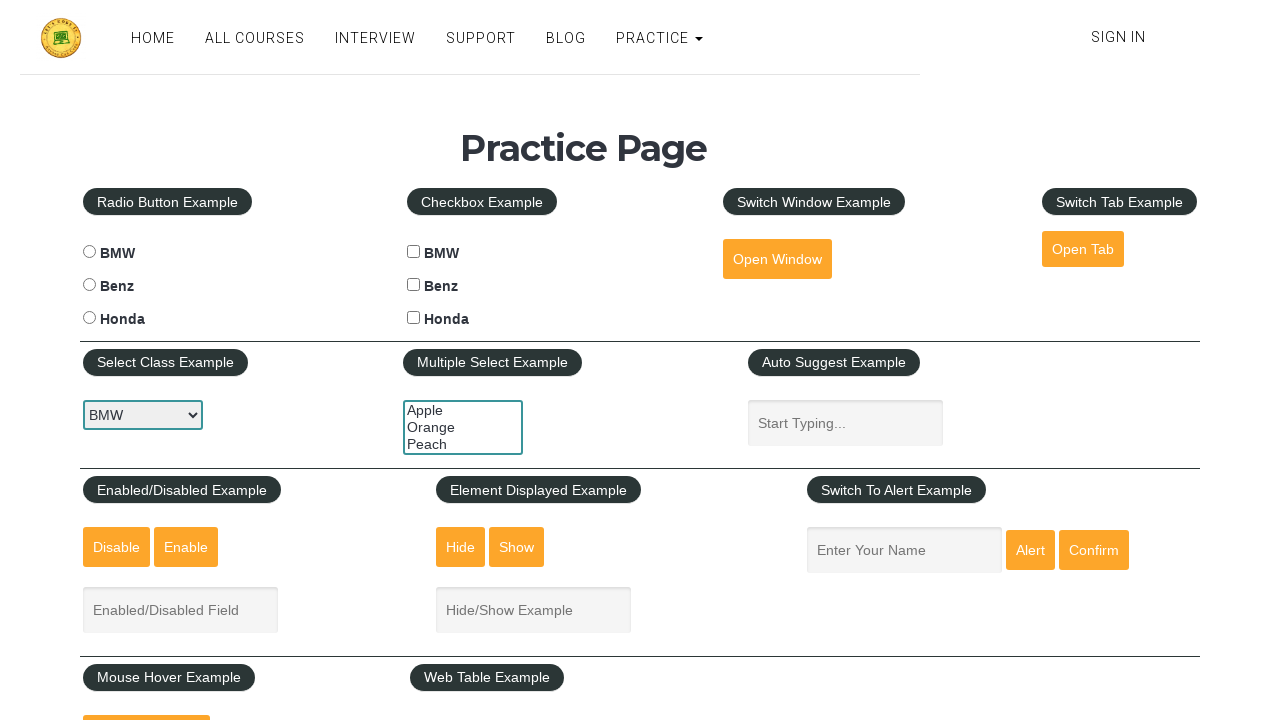

Selected option by visible text 'Benz' on select#carselect
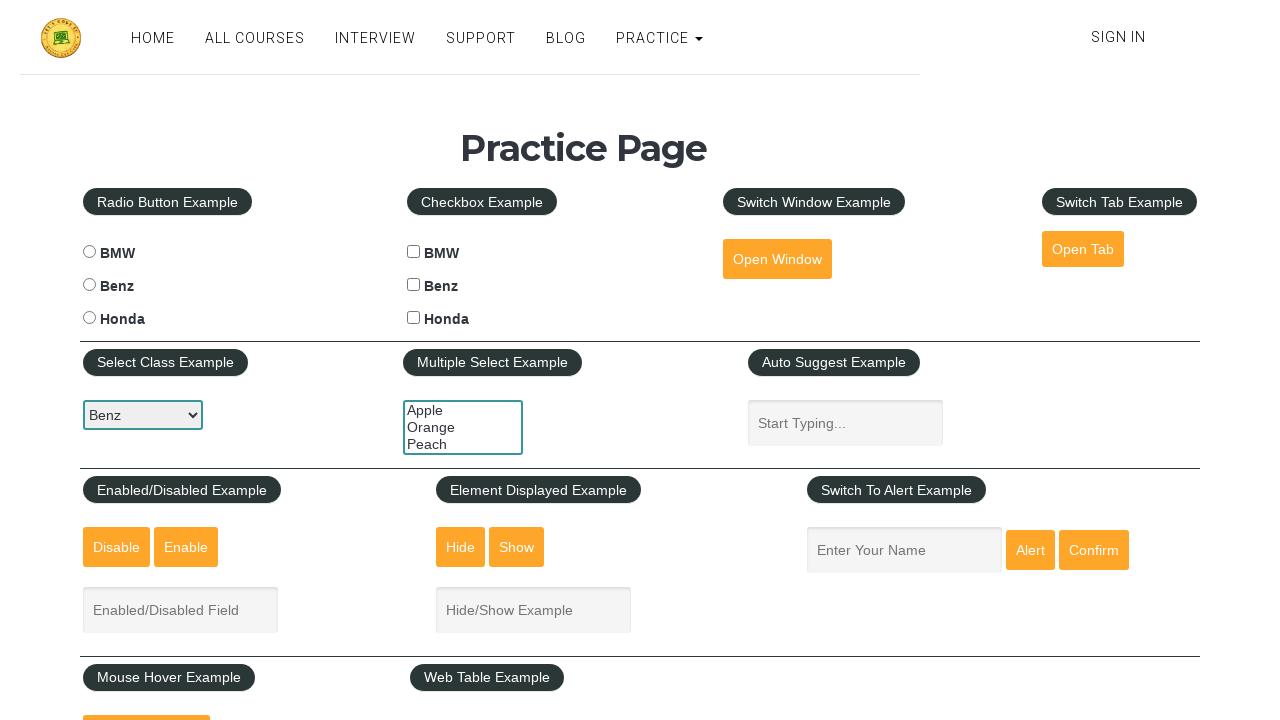

Selected option by visible text 'Honda' on select#carselect
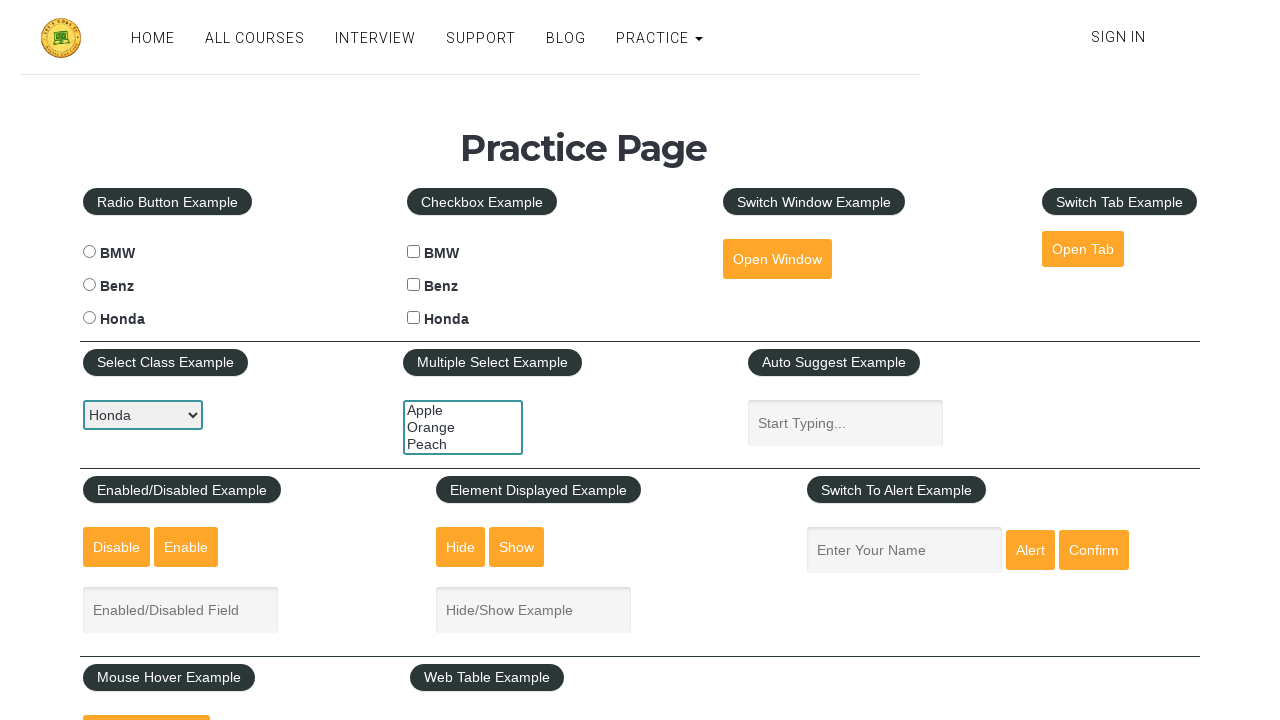

Selected option by value 'bmw' on select#carselect
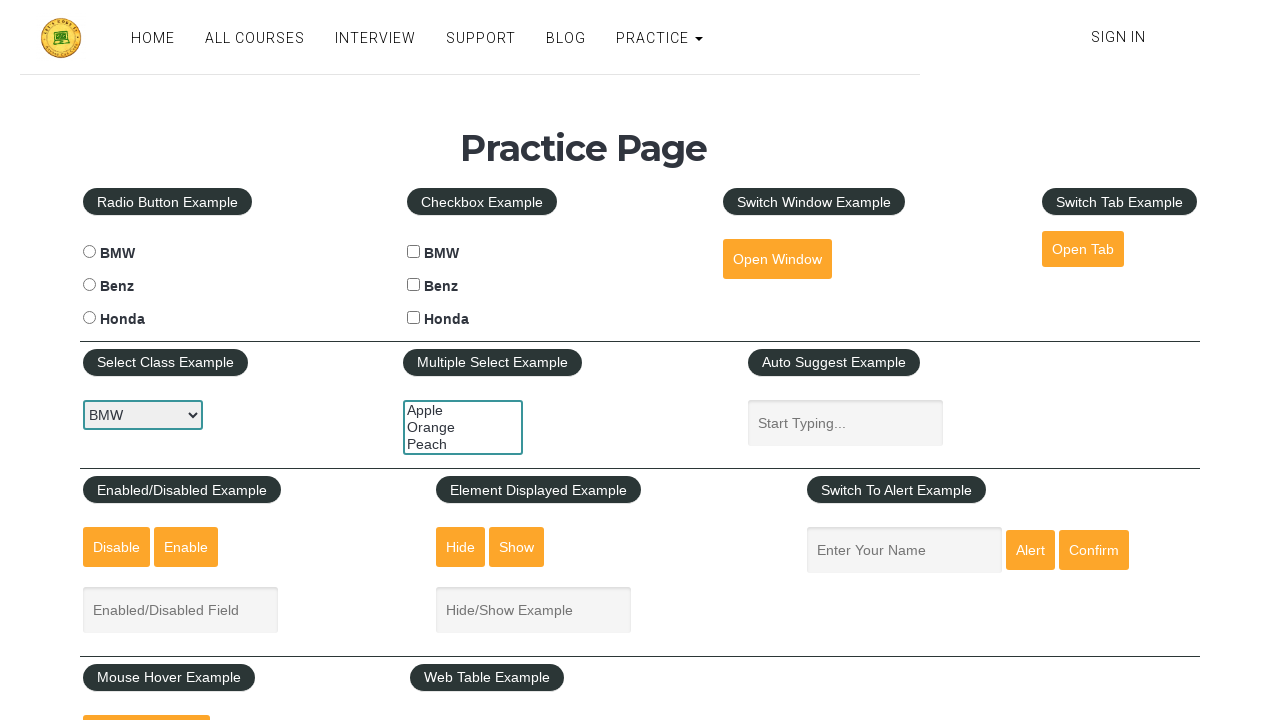

Selected option by value 'benz' on select#carselect
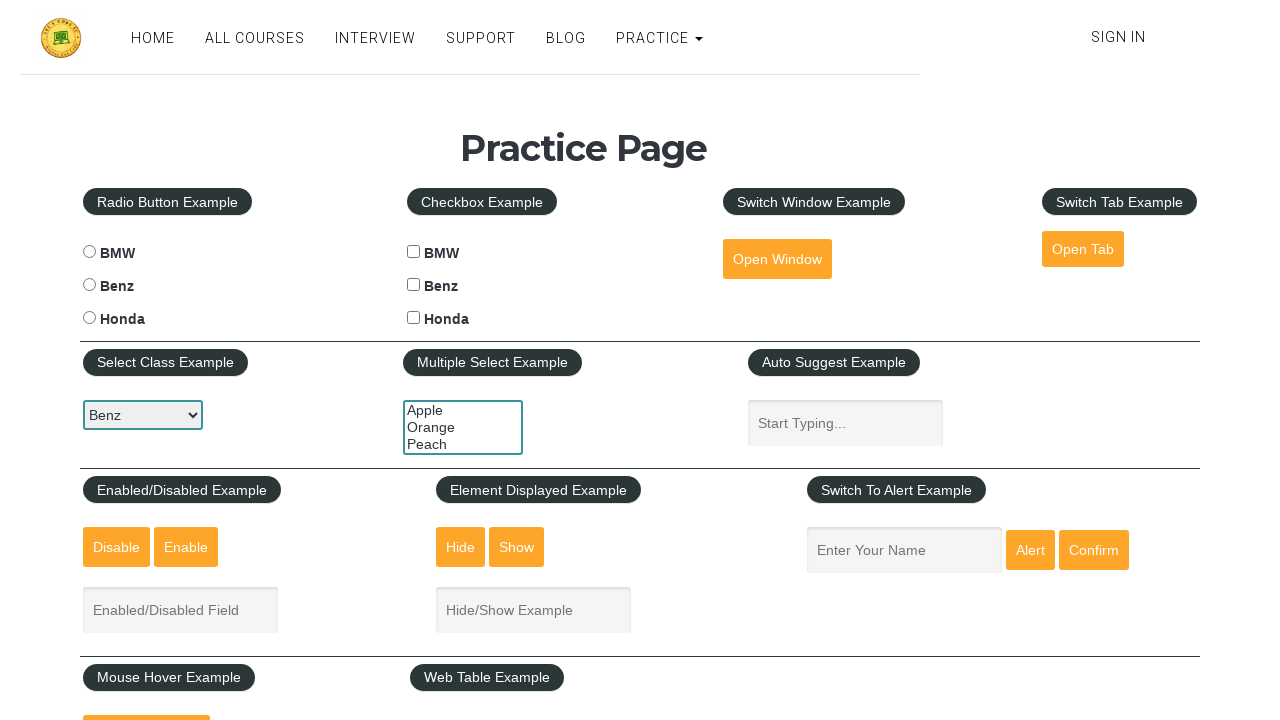

Selected option by value 'honda' on select#carselect
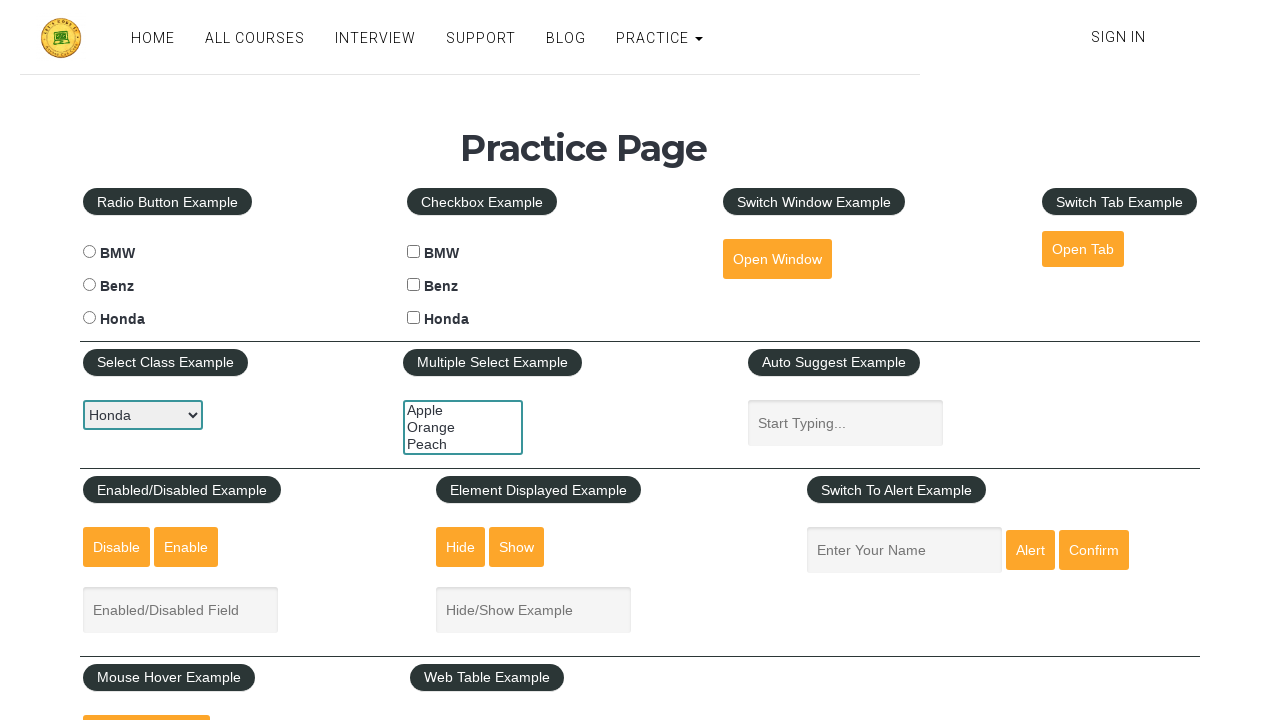

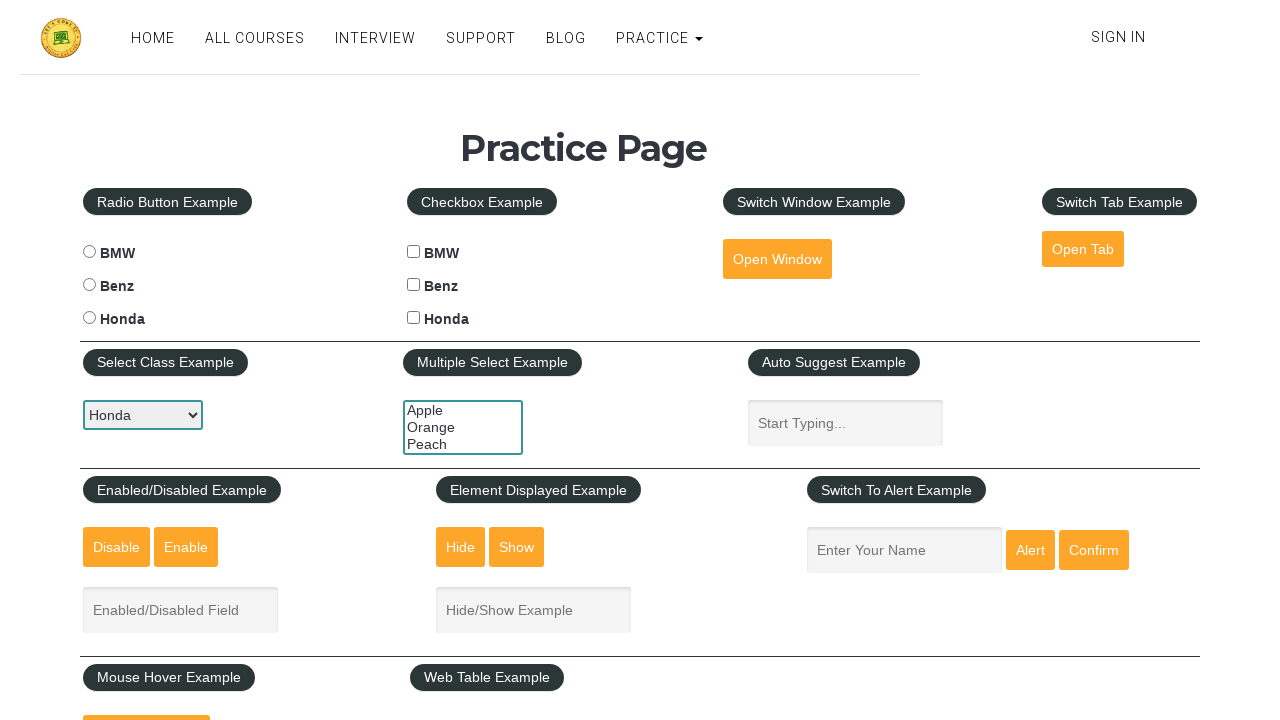